Navigates to a horse racing calendar page, clicks on a race date cell to view race details, and verifies that race information is displayed correctly.

Starting URL: https://race.netkeiba.com/top/calendar.html?year=2024&month=6

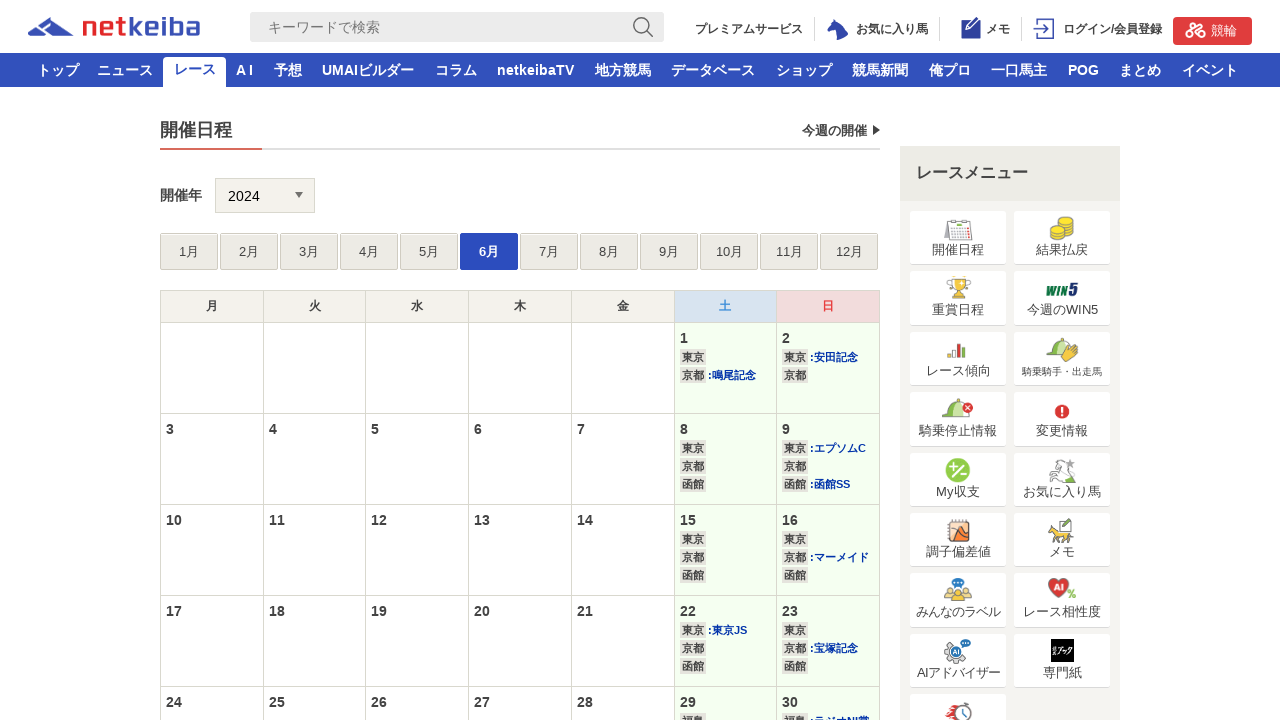

Waited for race calendar cells to load
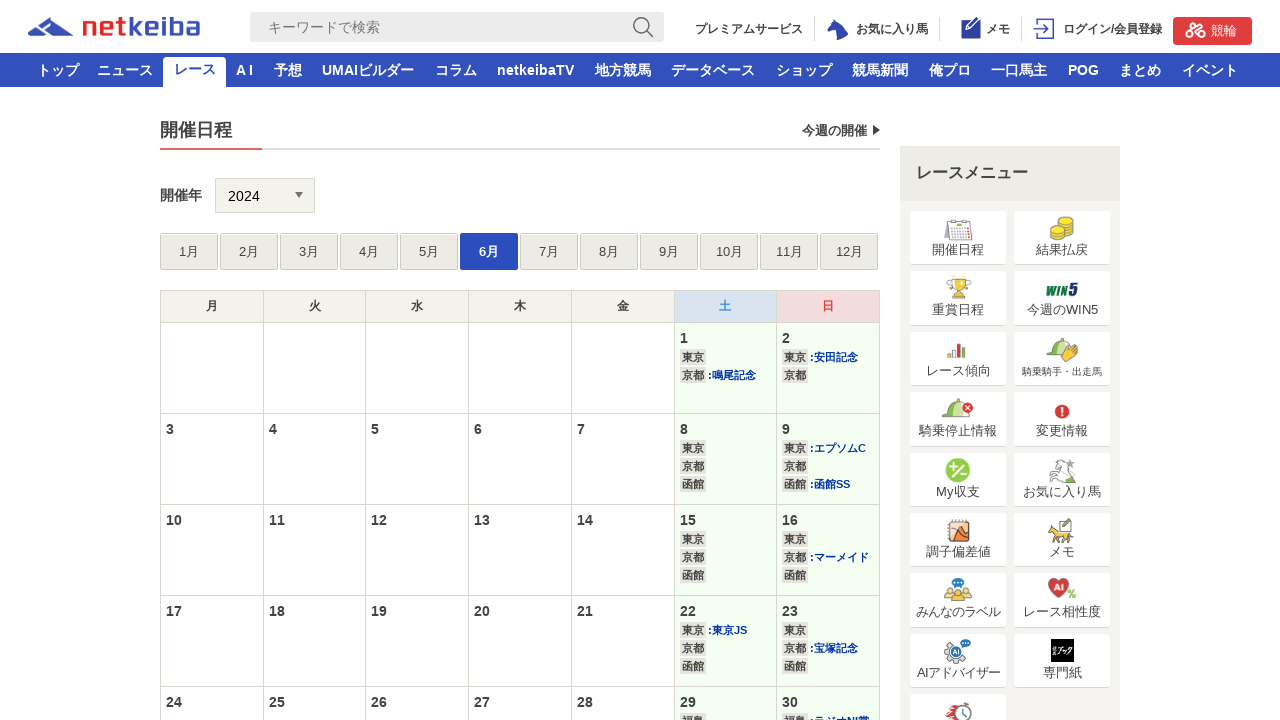

Retrieved all race calendar cells
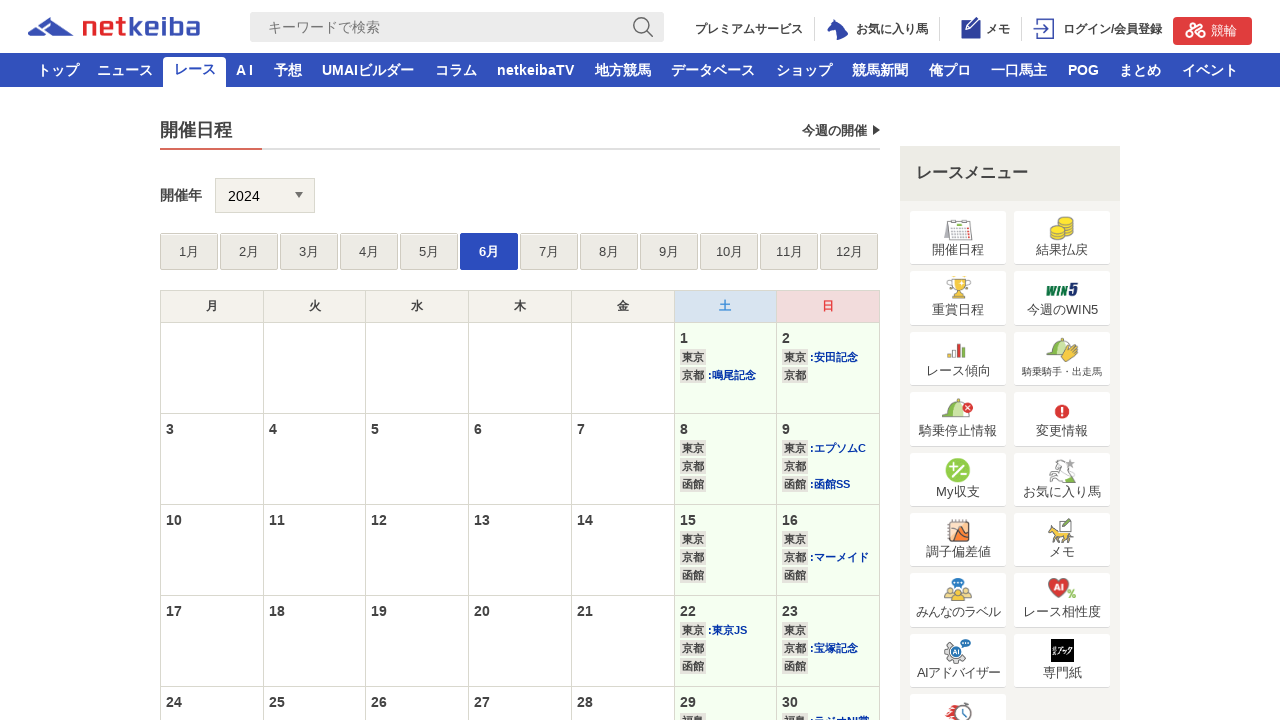

Clicked on the first race cell with a link at (725, 368) on .RaceCellBox a >> nth=0
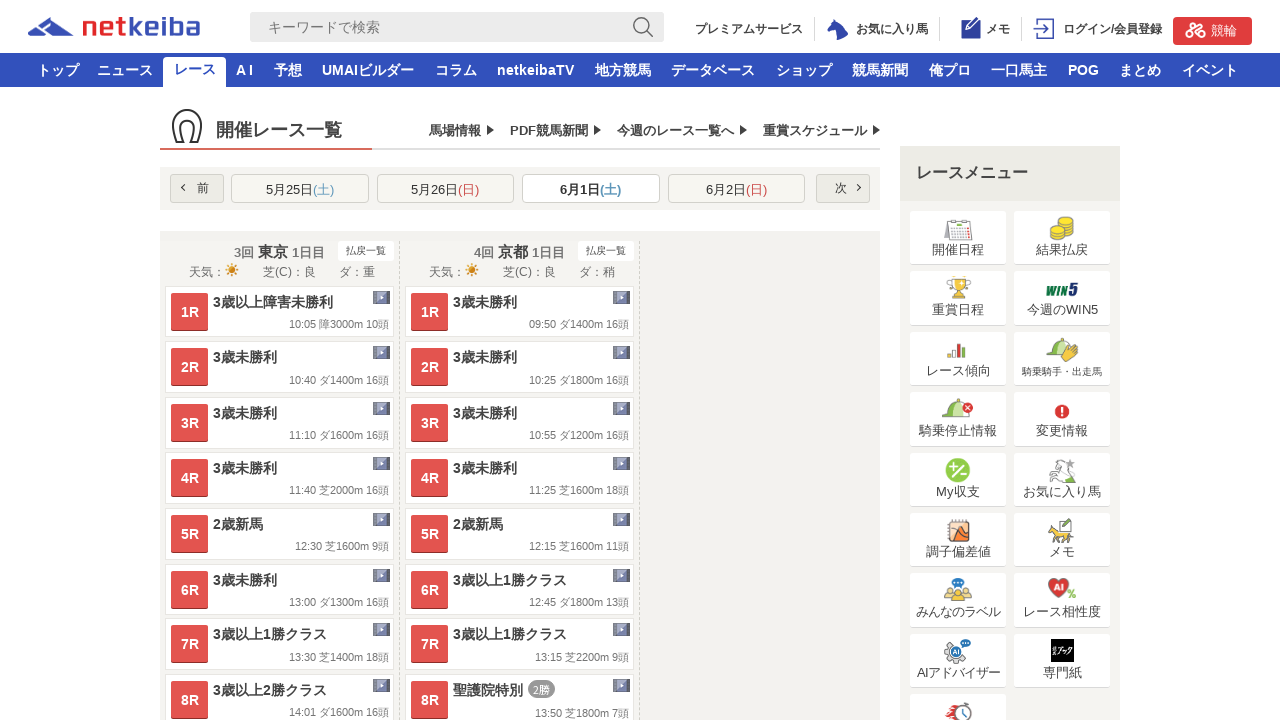

Waited for race list page to load with race titles
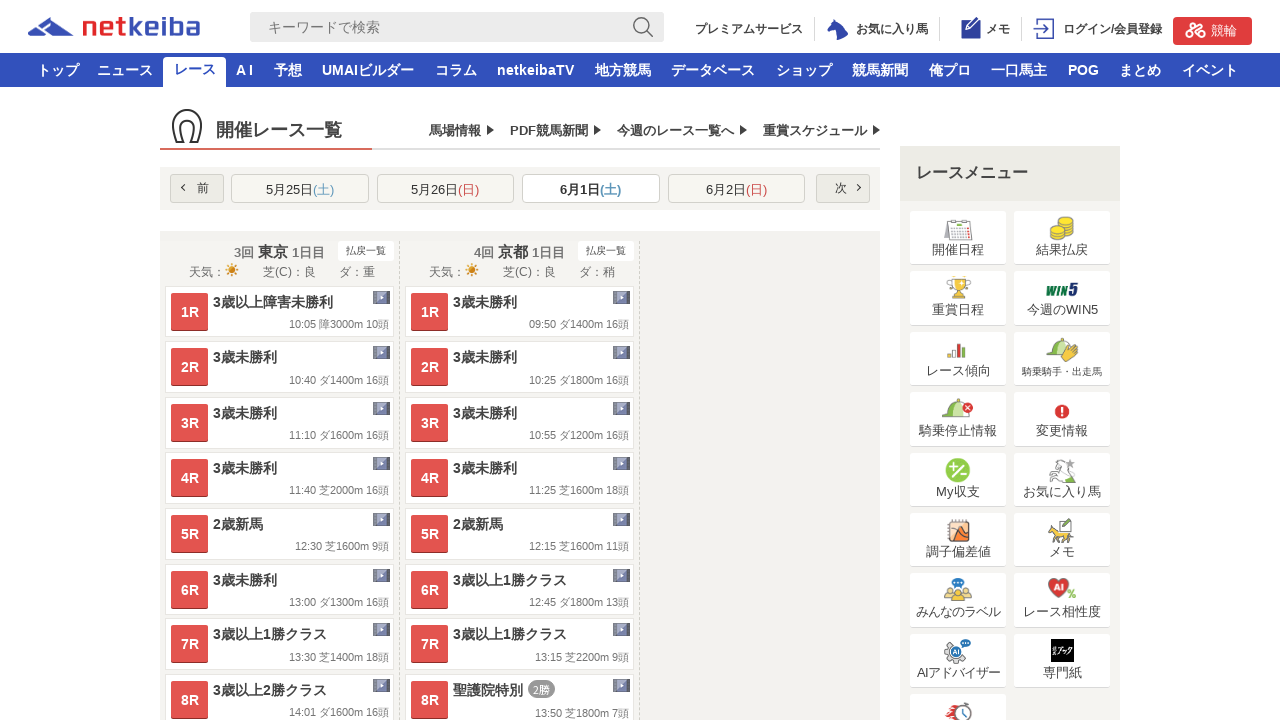

Verified race information elements are present
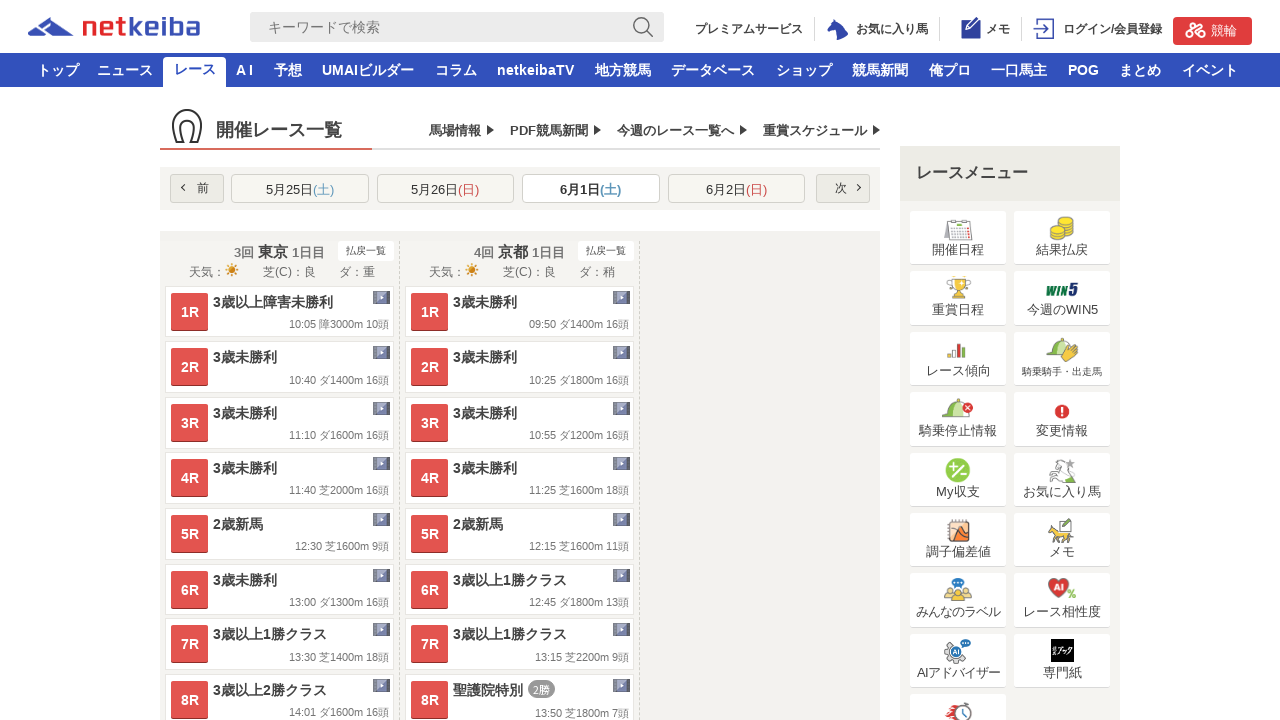

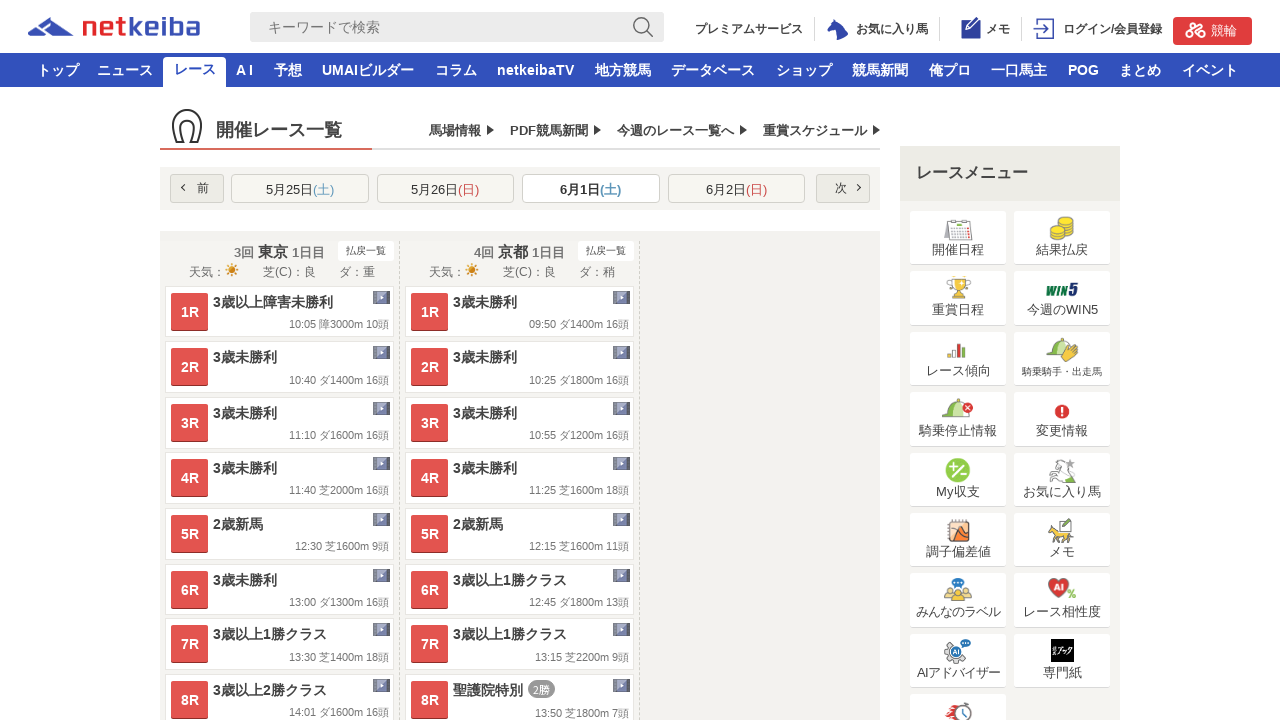